Tests JavaScript alert functionality by triggering and interacting with different types of alerts: simple alert, confirm dialog, and prompt dialog

Starting URL: https://the-internet.herokuapp.com/

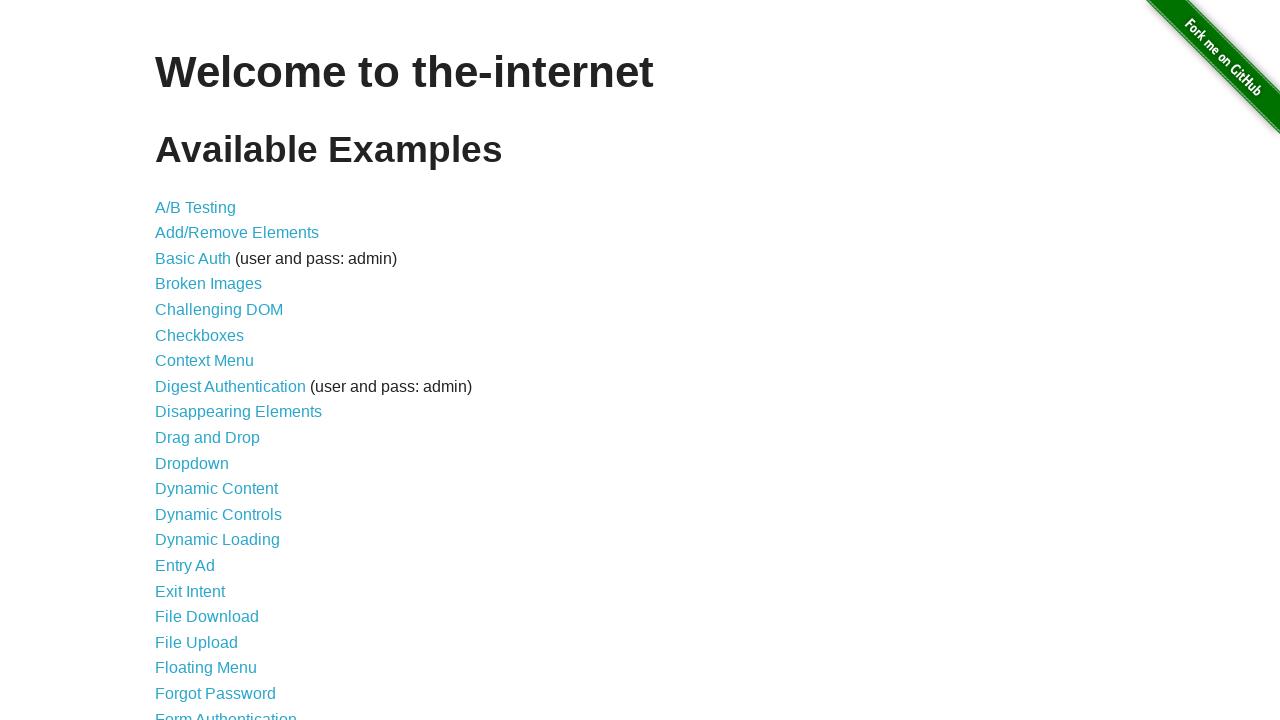

Clicked on JavaScript Alerts link at (214, 361) on text=JavaScript Alerts
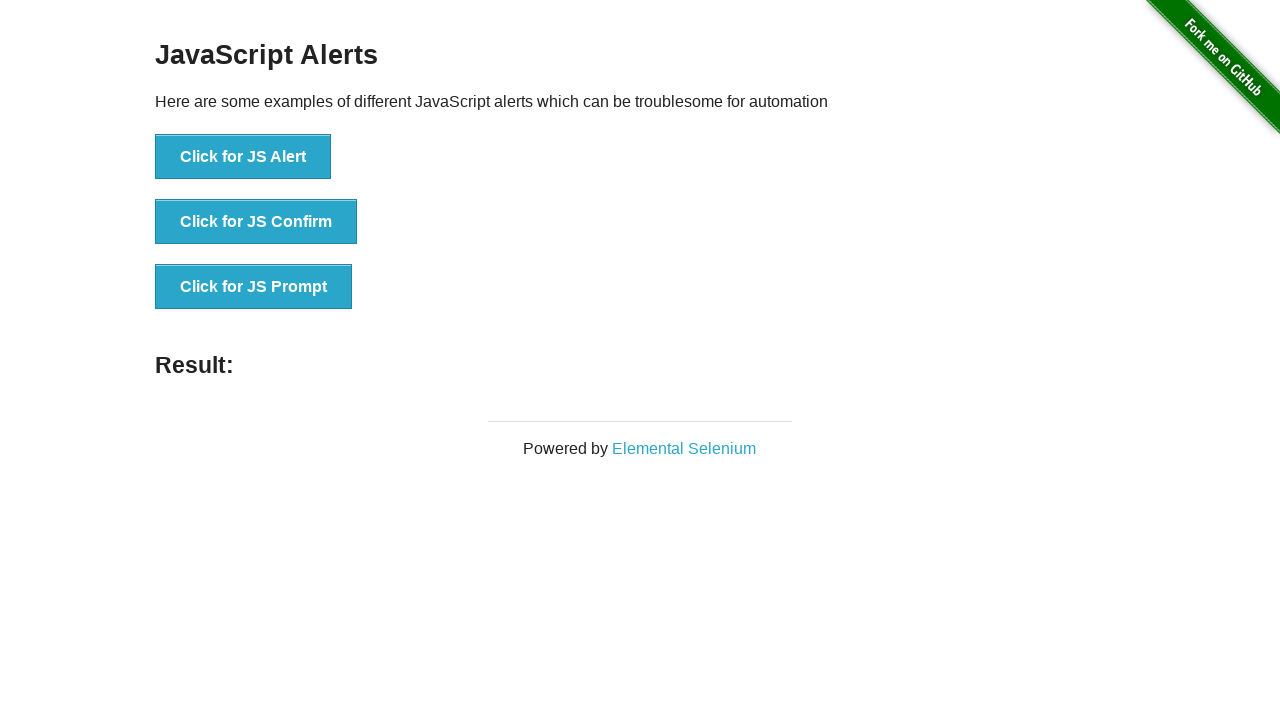

Clicked button to trigger simple alert at (243, 157) on xpath=//li/button[@onclick='jsAlert()']
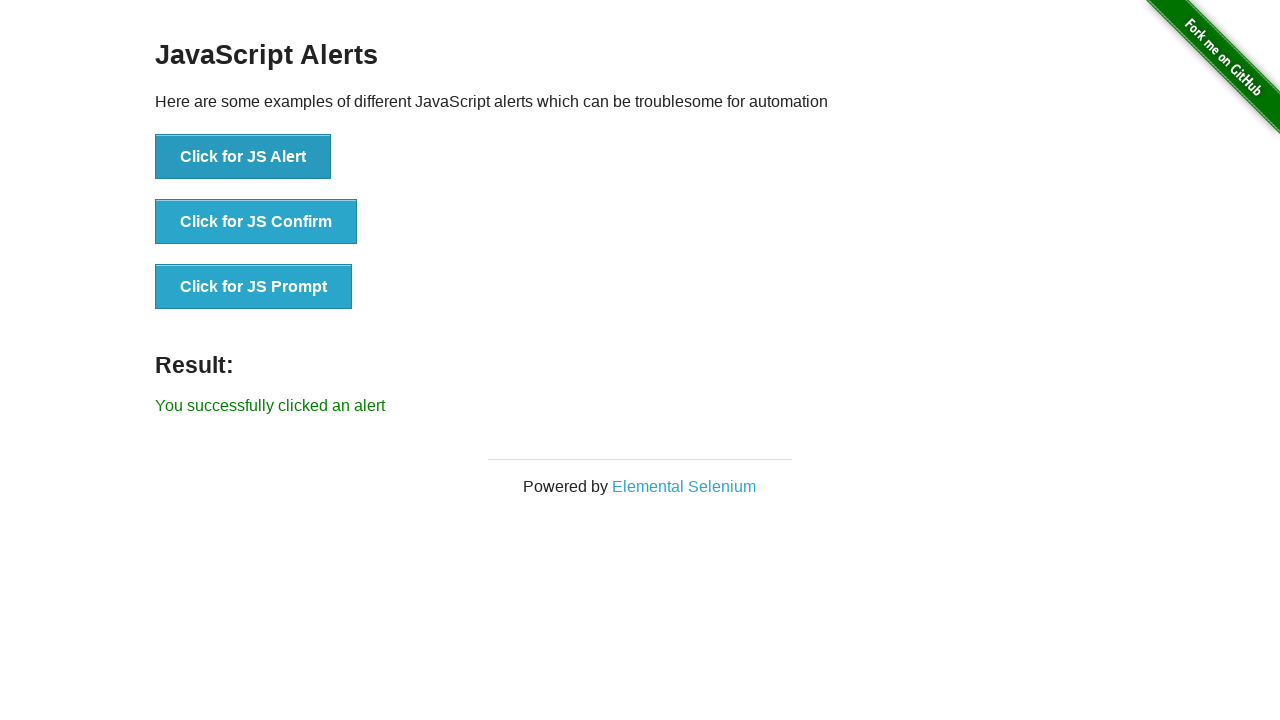

Set up dialog handler to accept simple alert
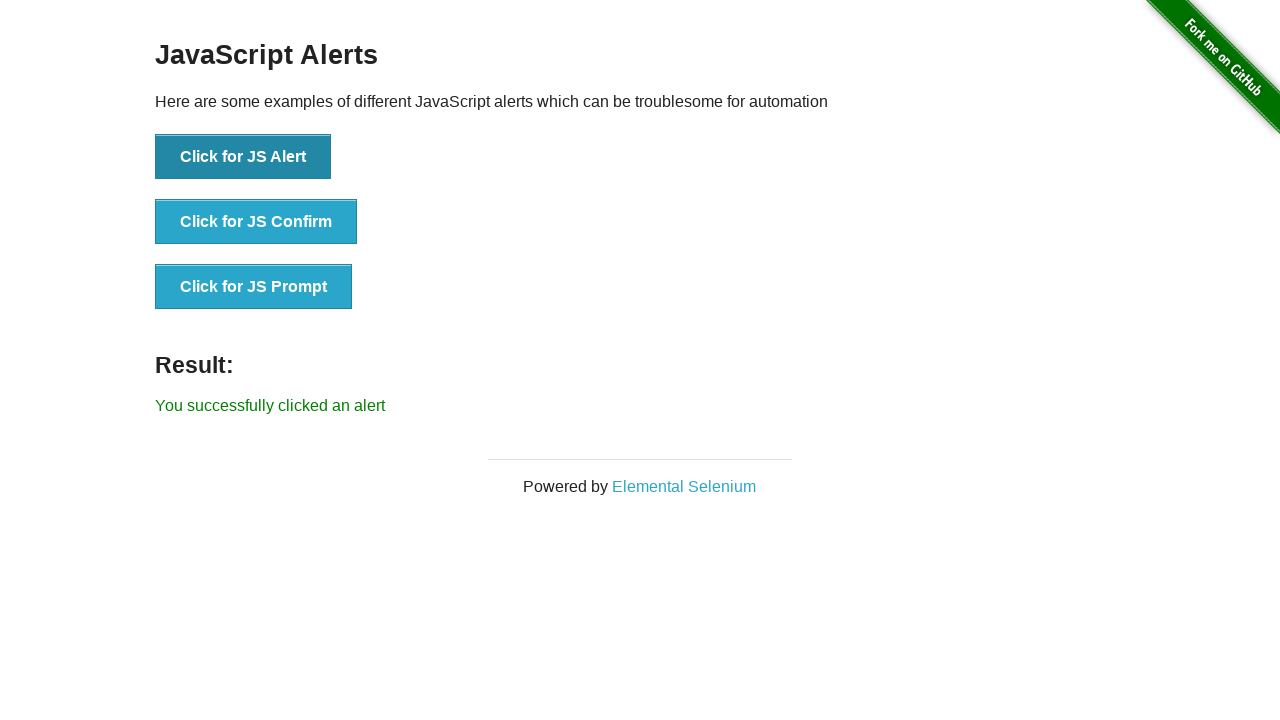

Waited for simple alert to process
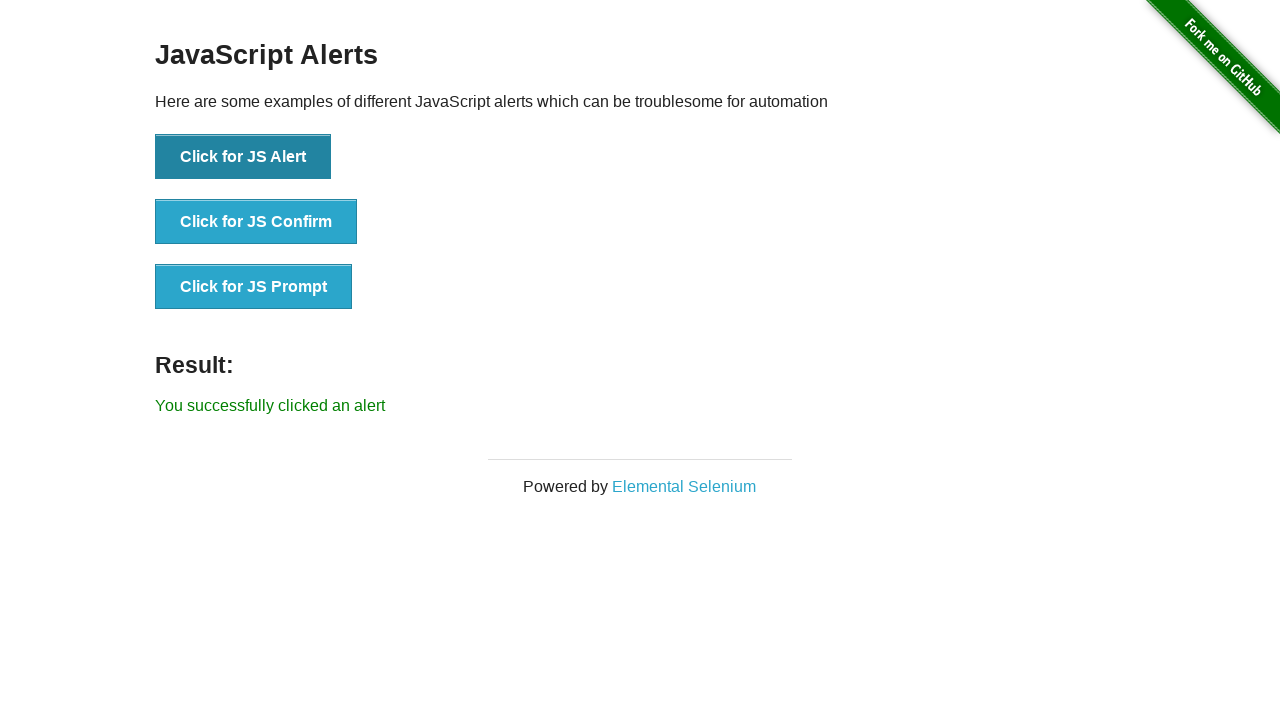

Clicked button to trigger confirm dialog at (256, 222) on xpath=//li/button[@onclick='jsConfirm()']
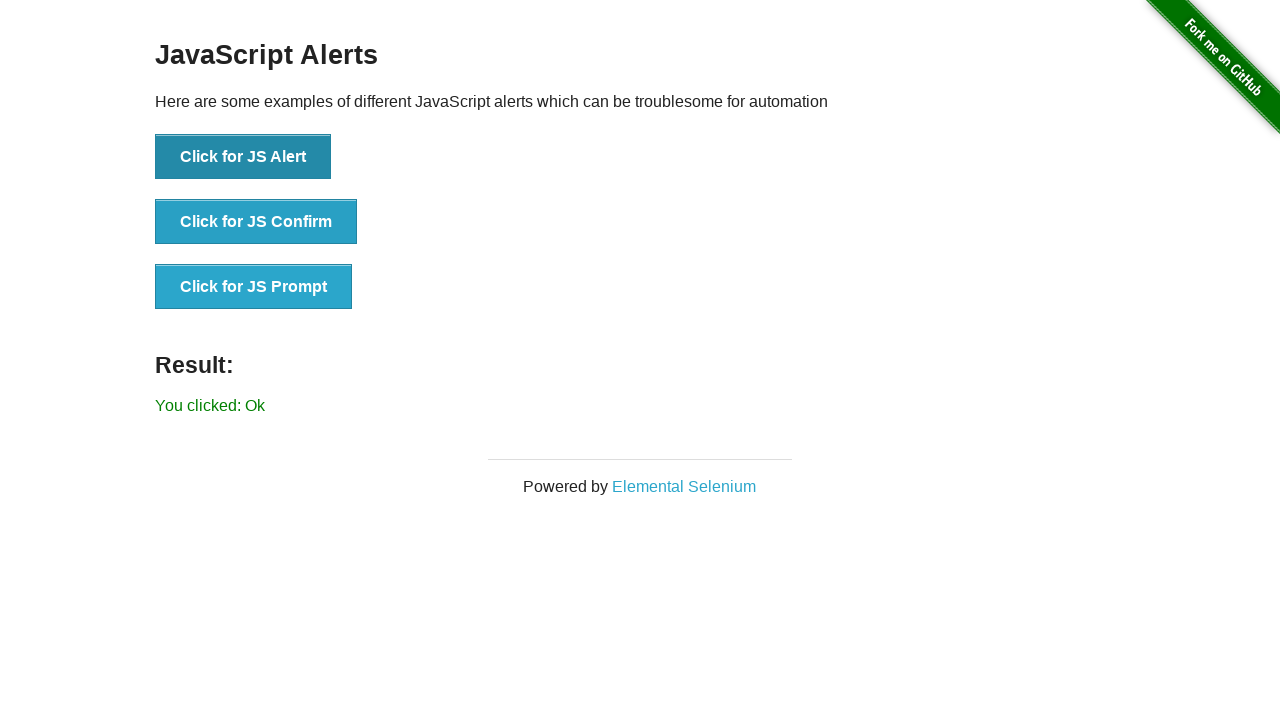

Set up dialog handler to accept confirm dialog
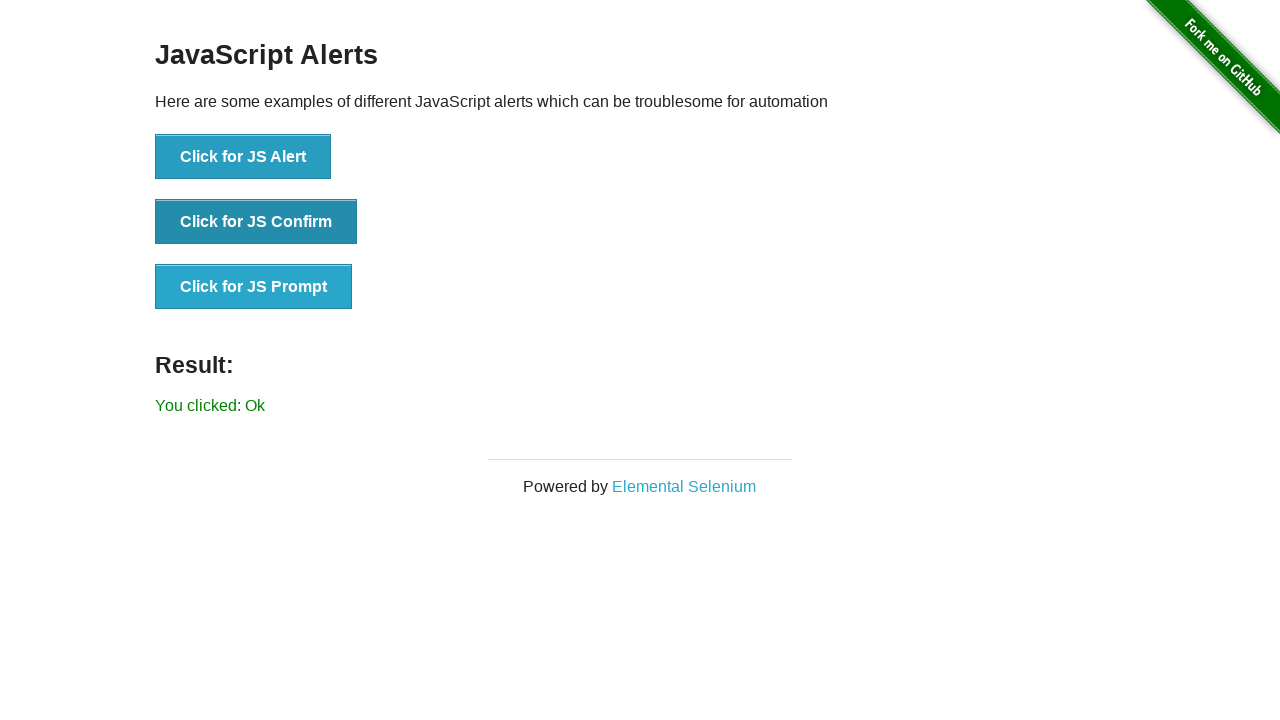

Waited for confirm dialog to process
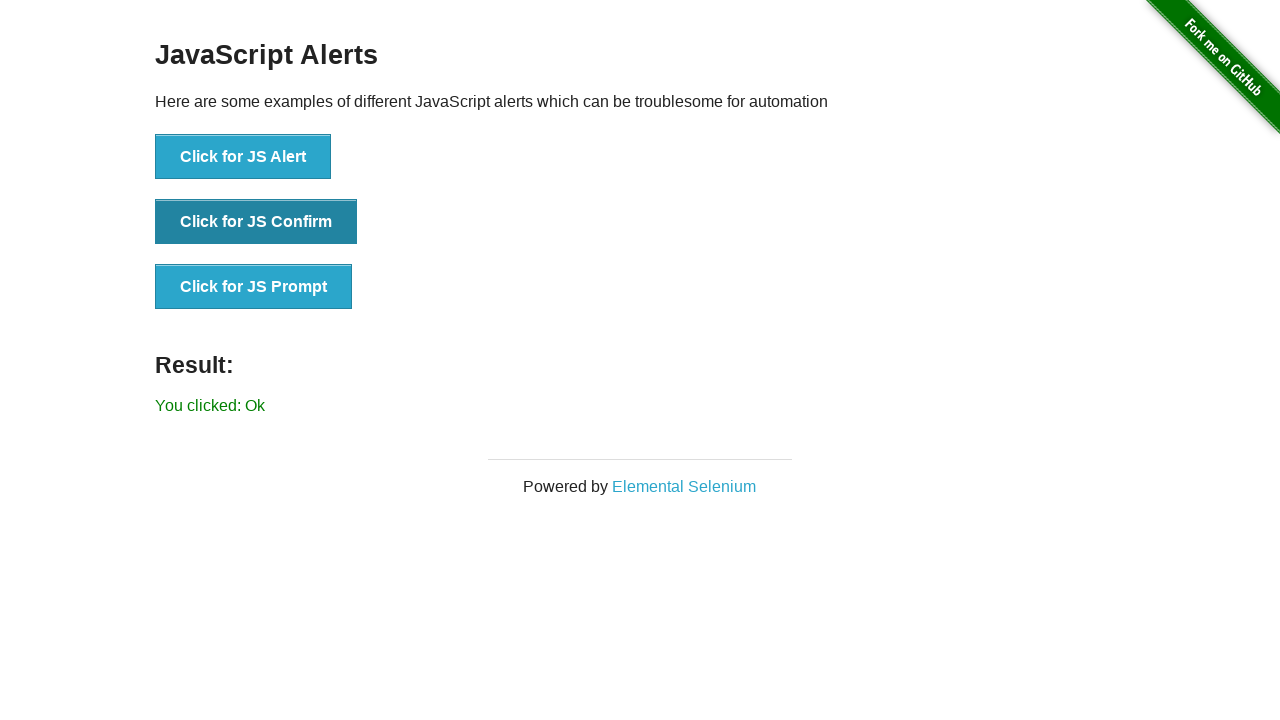

Set up dialog handler to accept prompt with text 'barney sembiring'
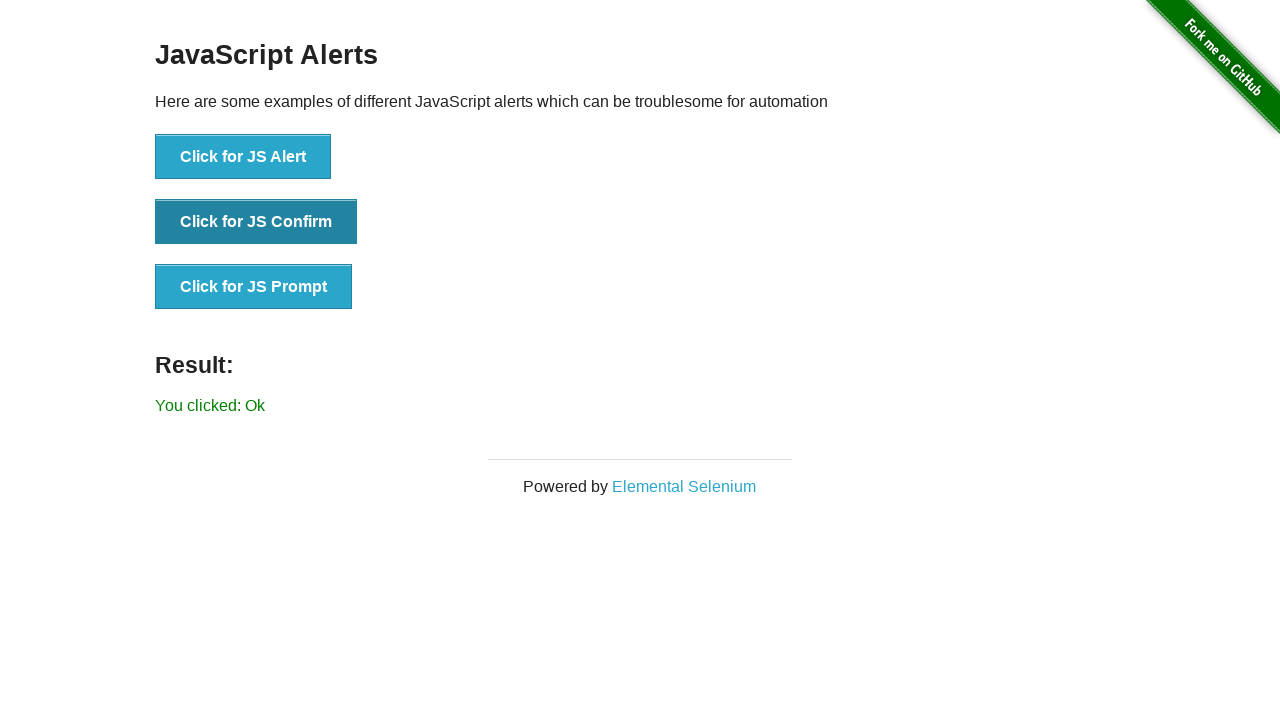

Clicked button to trigger prompt dialog at (254, 287) on xpath=//li/button[@onclick='jsPrompt()']
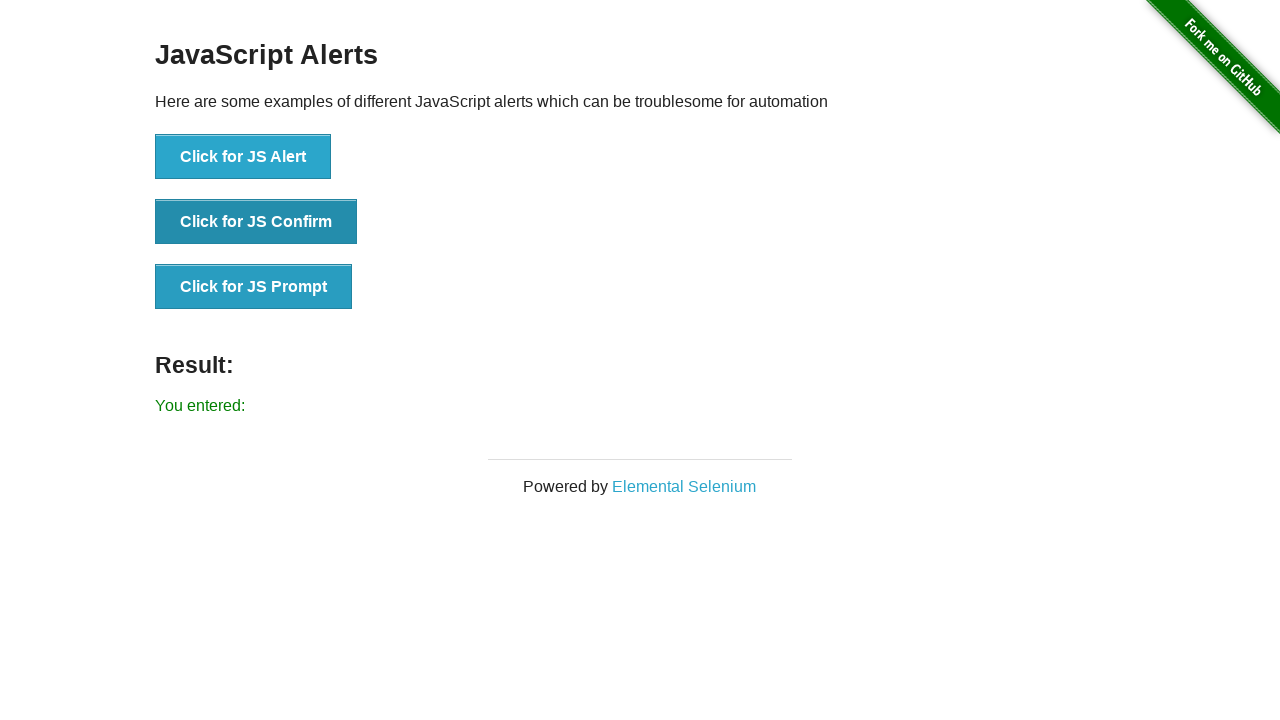

Waited for prompt dialog to process
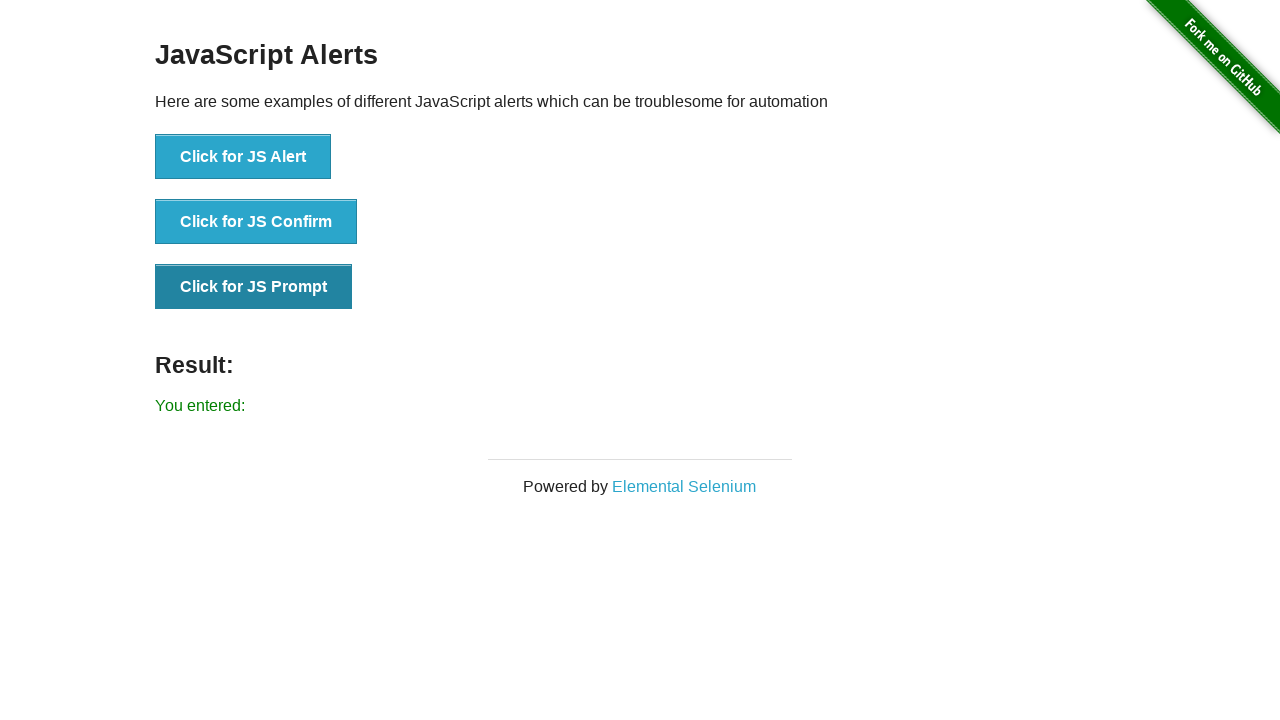

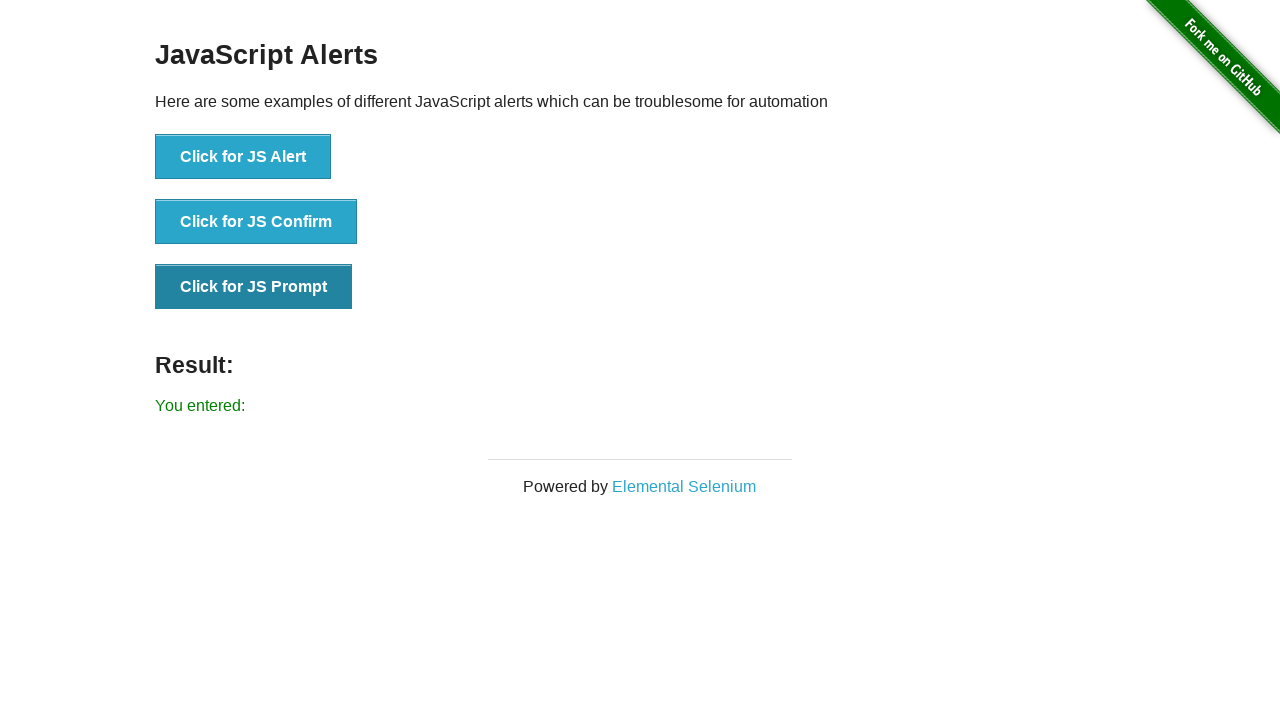